Tests double-click functionality on W3Schools by switching to an iframe, double-clicking a "Copy Text" button, and verifying the text was copied to an input field

Starting URL: https://www.w3schools.com/tags/tryit.asp?filename=tryhtml5_ev_ondblclick3

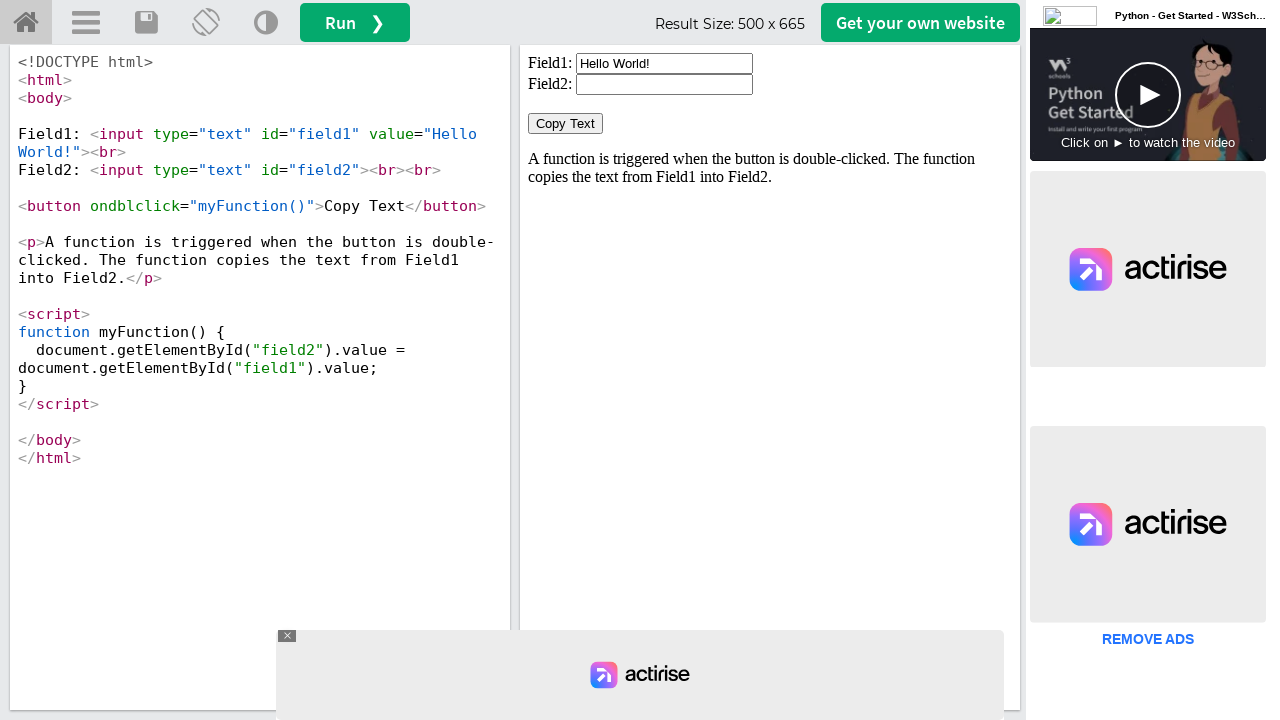

Located iframe with ID 'iframeResult'
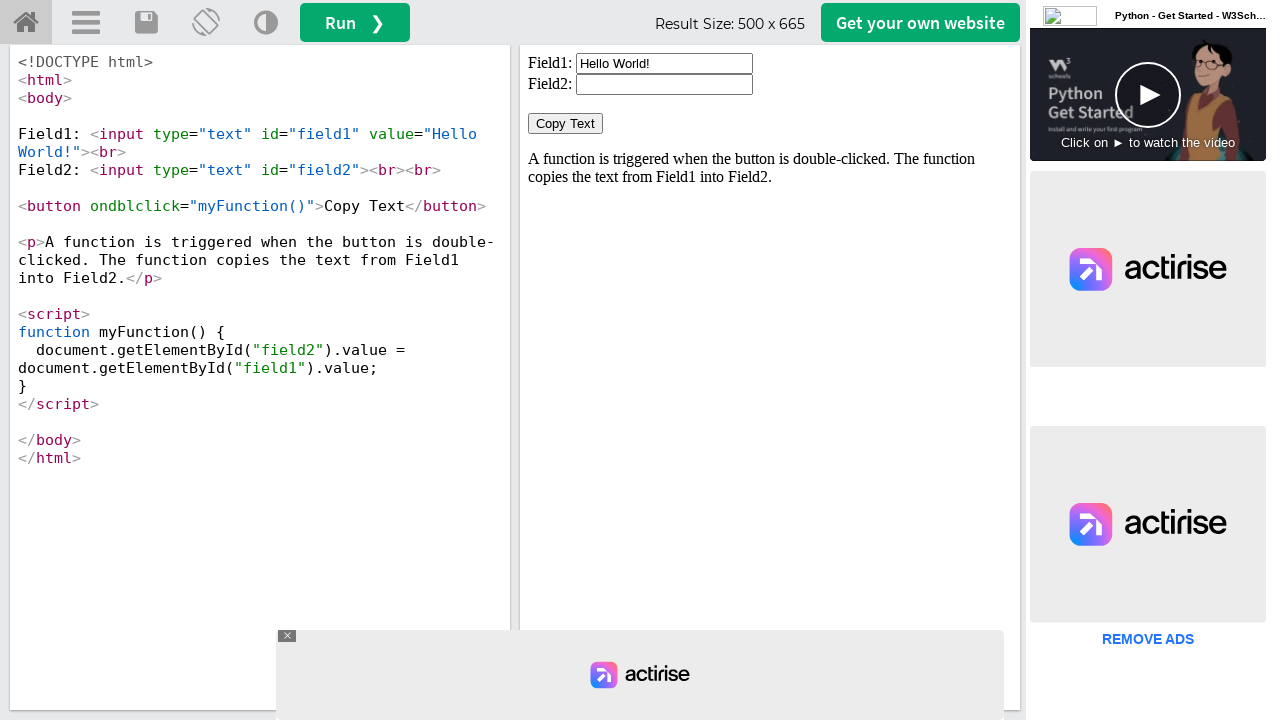

Double-clicked the 'Copy Text' button in the iframe at (566, 124) on #iframeResult >> internal:control=enter-frame >> xpath=//button[normalize-space(
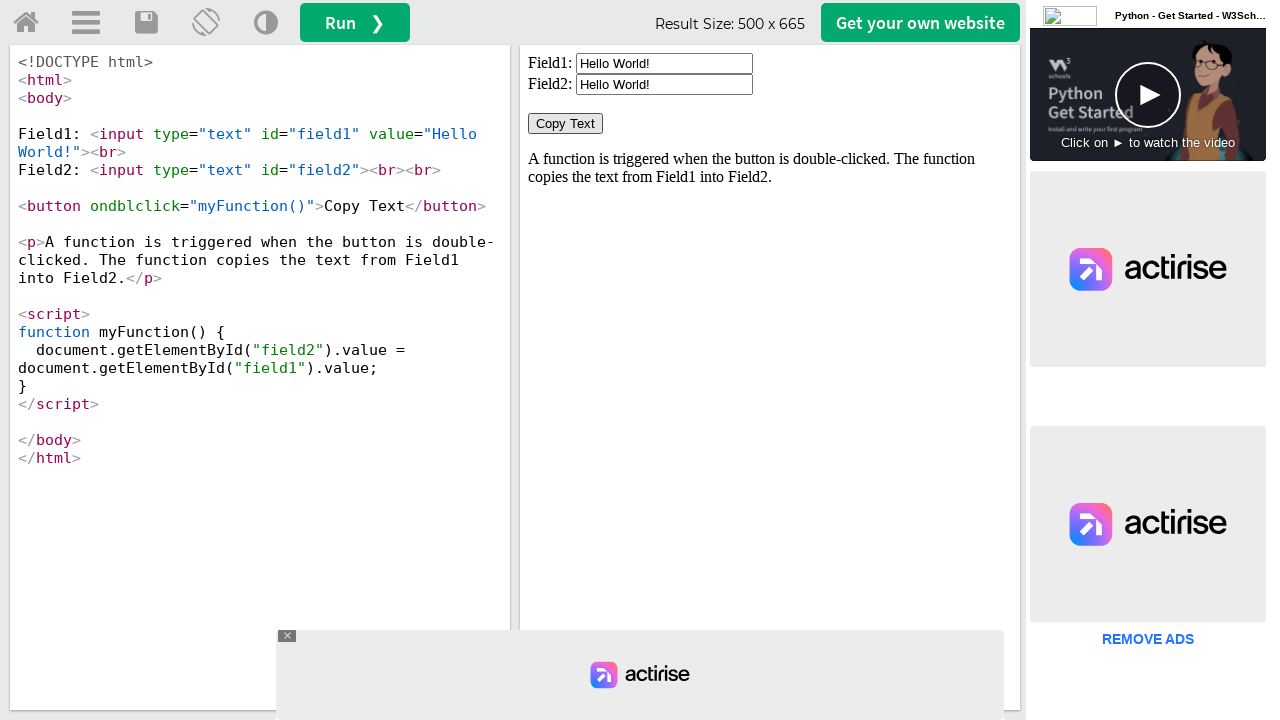

Input field #field2 is now visible and ready
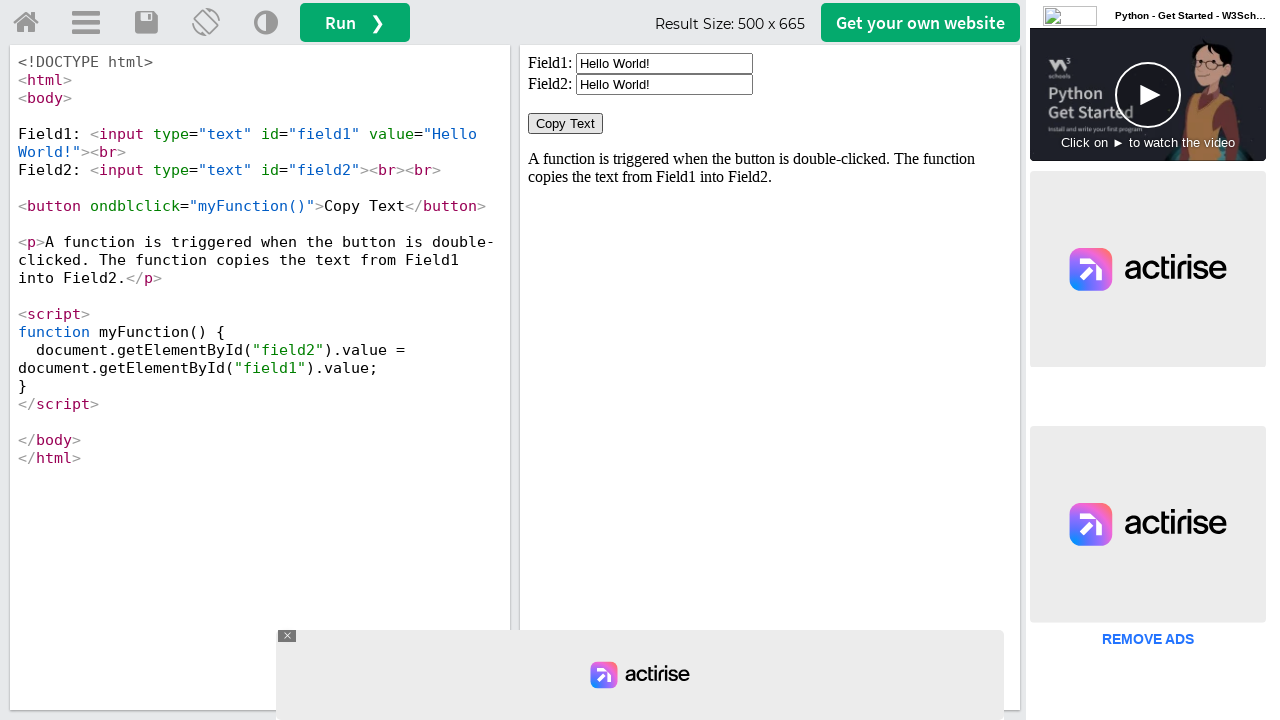

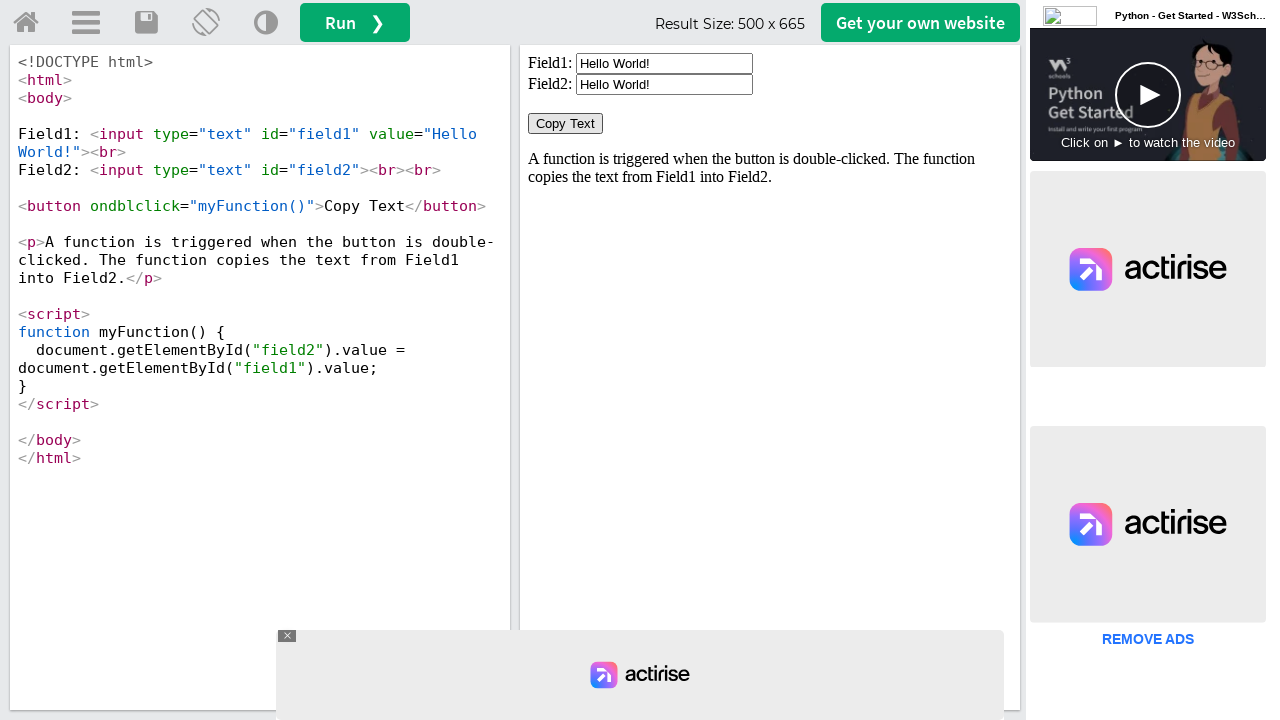